Tests form submission by filling in first name, last name, and email fields, then submitting the form and clicking on subsequent links

Starting URL: https://syntaxprojects.com/input-form-locator.php

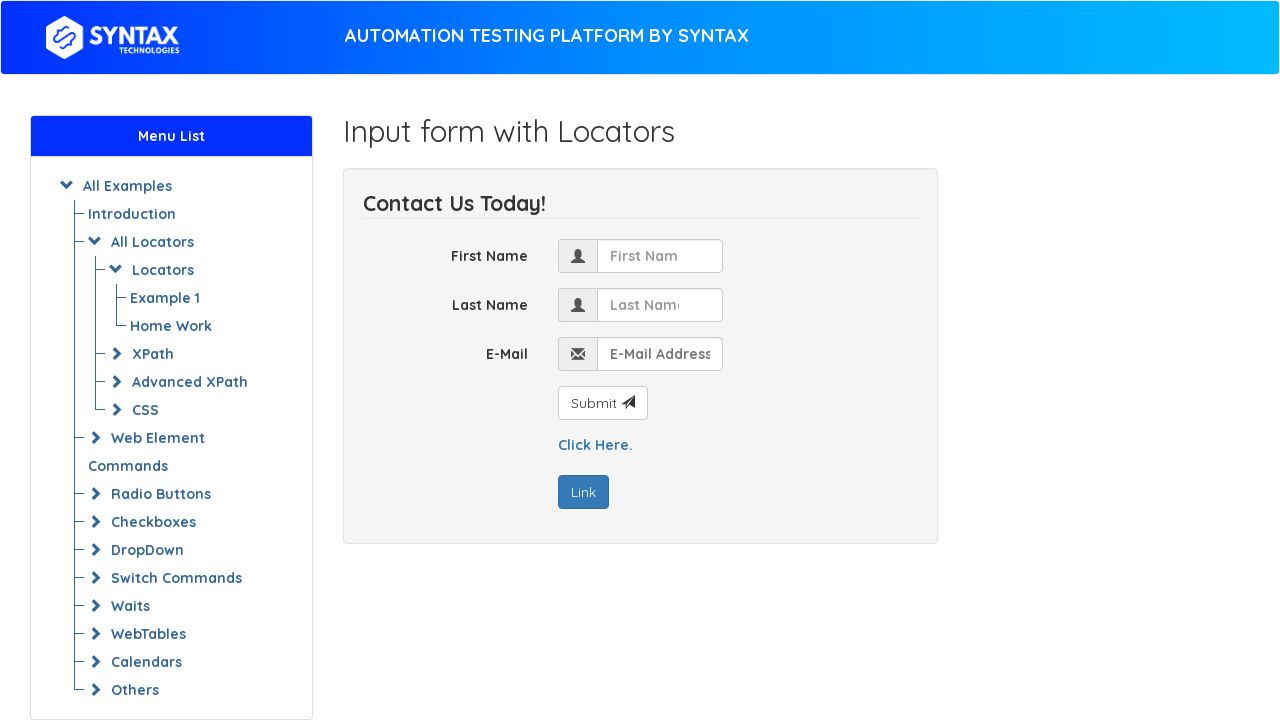

Filled first name field with 'Henny' on #first_name
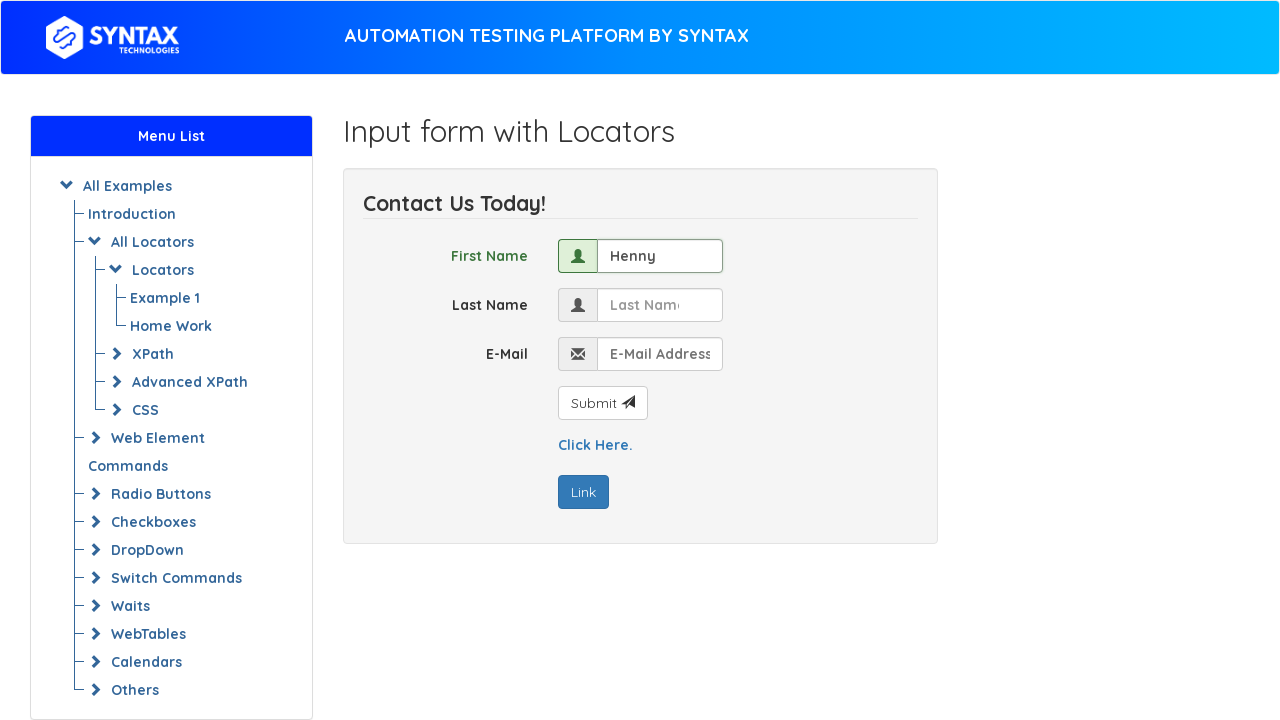

Filled last name field with 'Kusuma' on input[name='last_name']
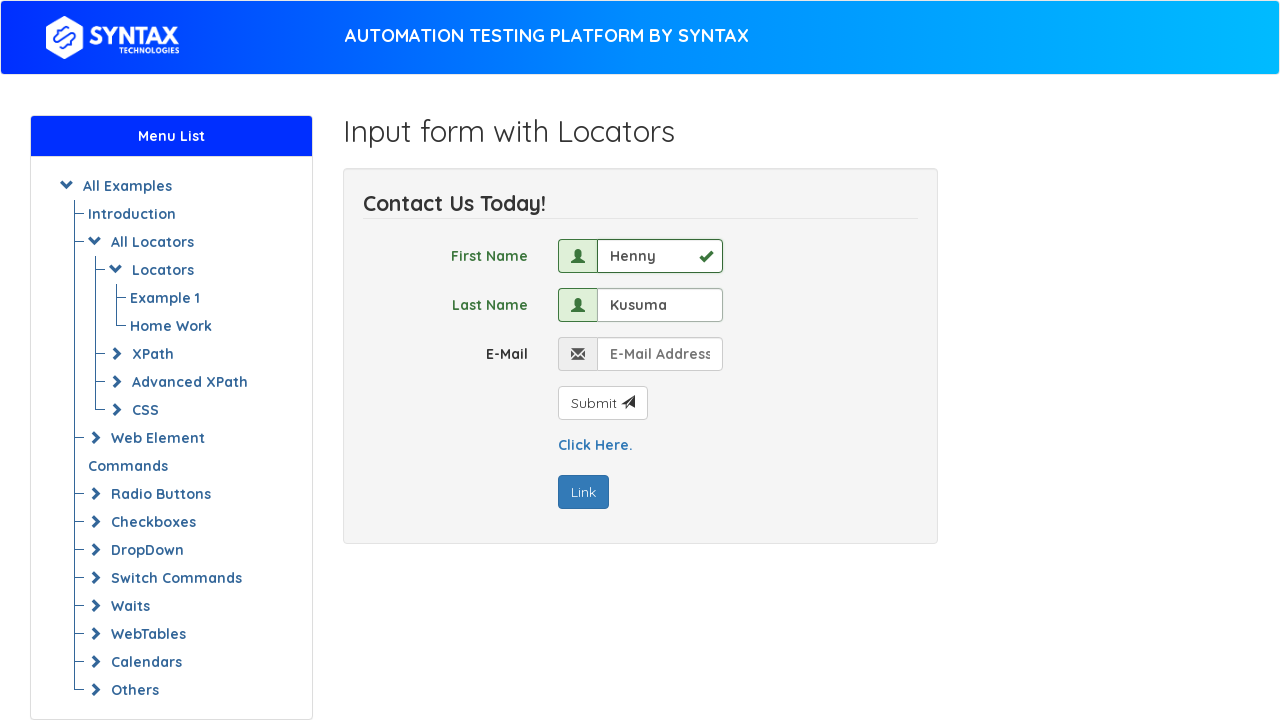

Filled email field with 'hennyhenny@gmail.com' on input[name='email']
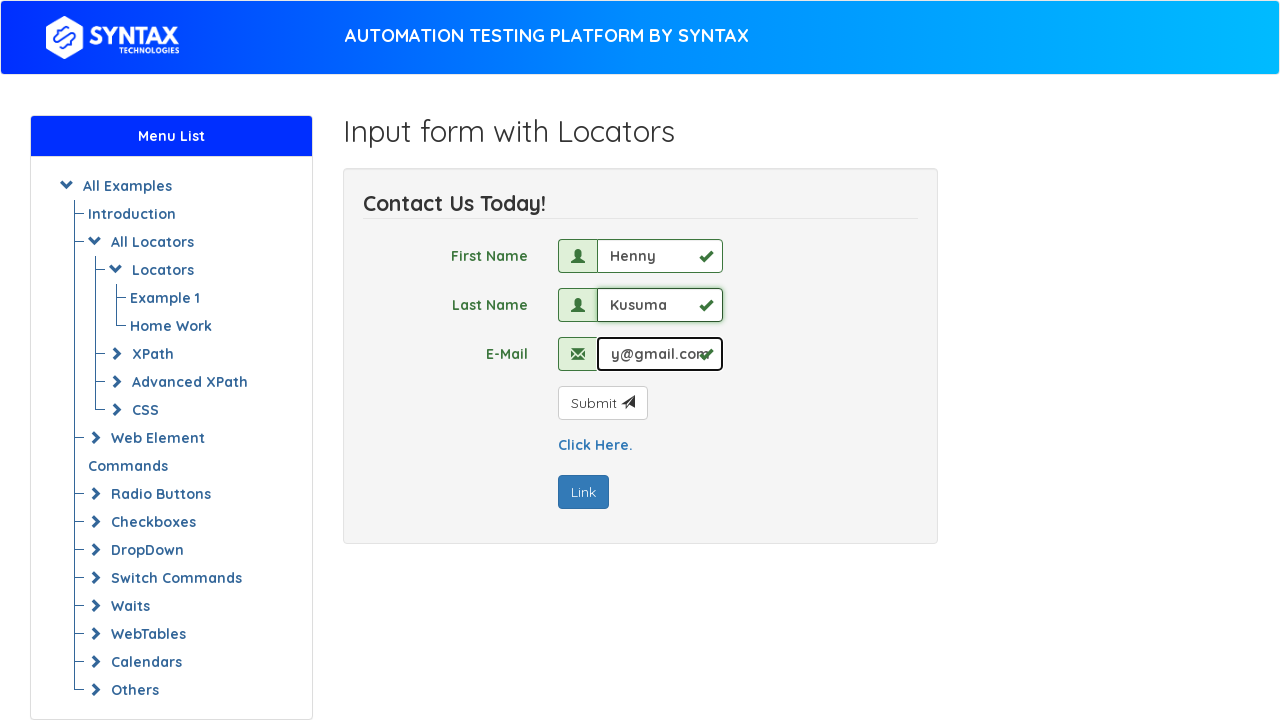

Clicked submit button to submit the form at (602, 403) on #submit_button
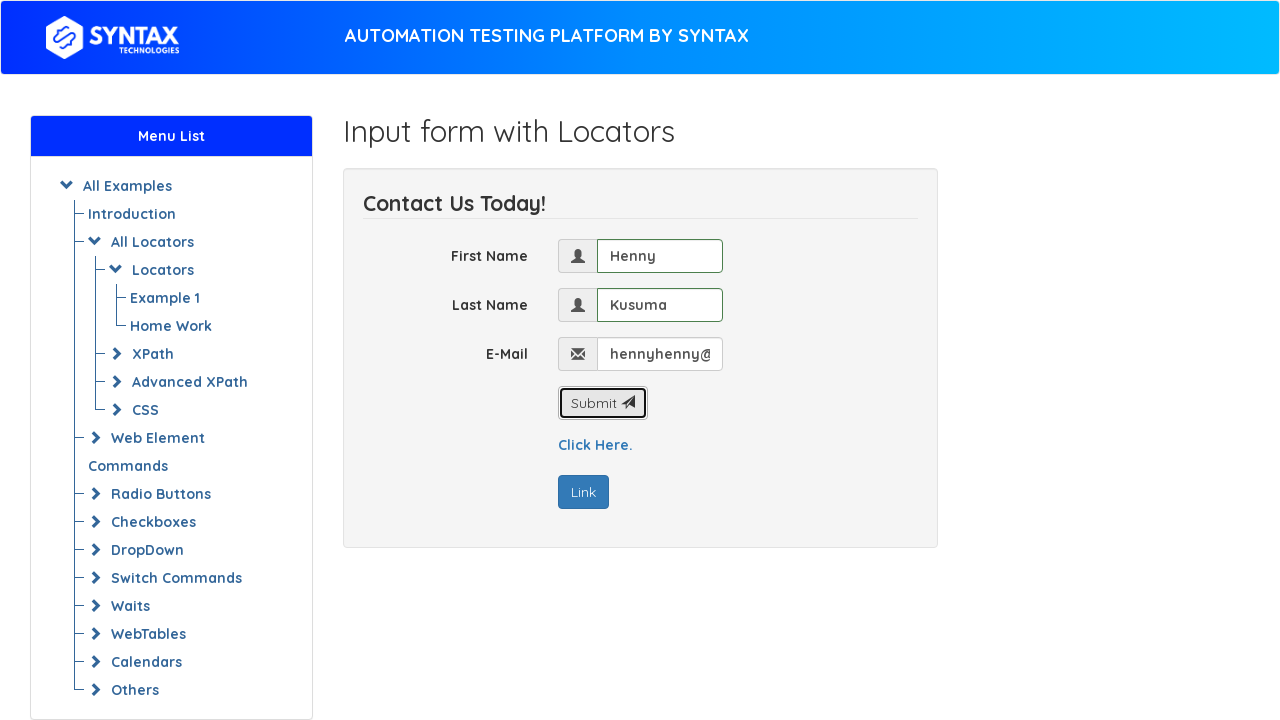

Clicked on 'Click Here.' link at (595, 445) on text=Click Here.
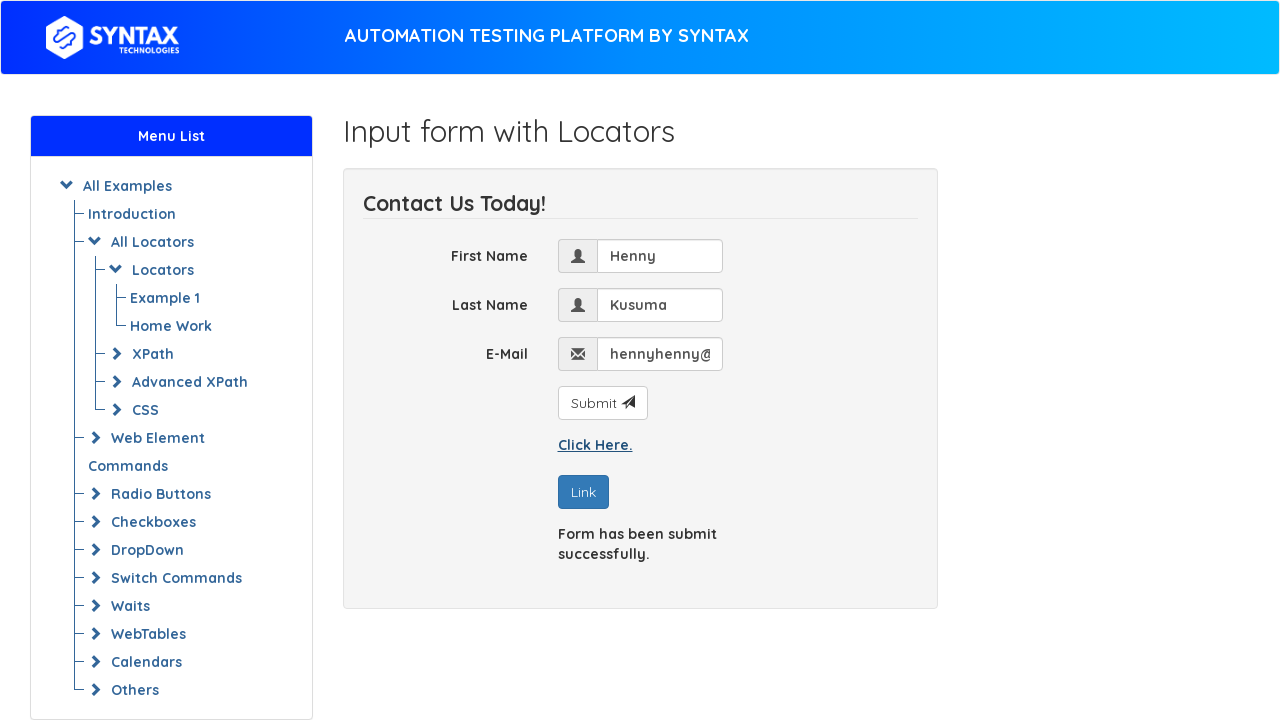

Clicked on 'Link' element at (583, 492) on text=Link
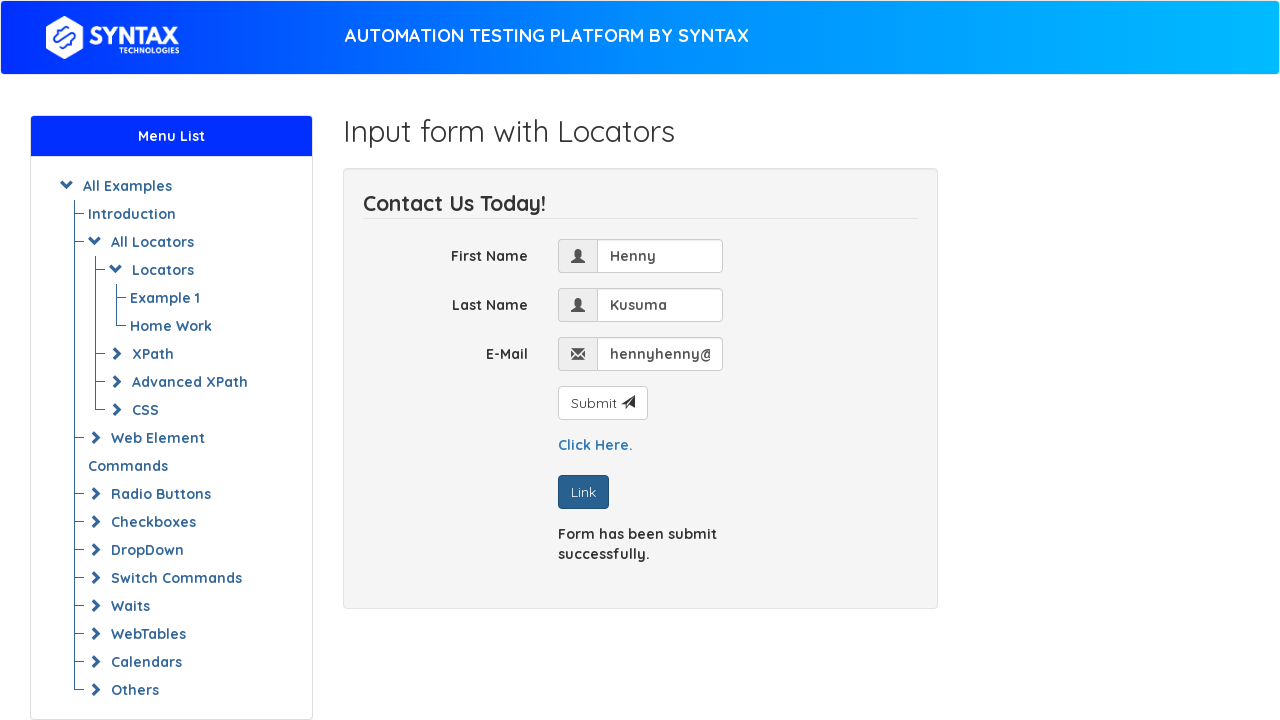

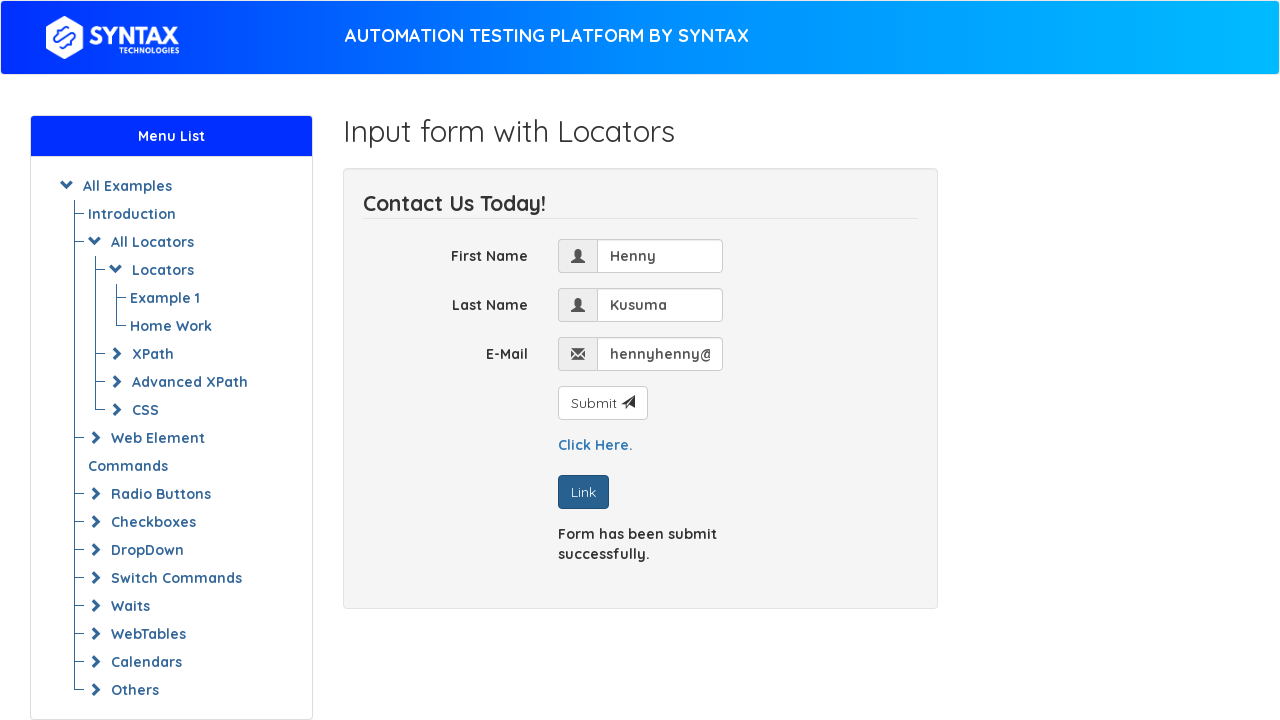